Tests window handling by clicking a link that opens a new window and switching to it

Starting URL: https://the-internet.herokuapp.com/windows

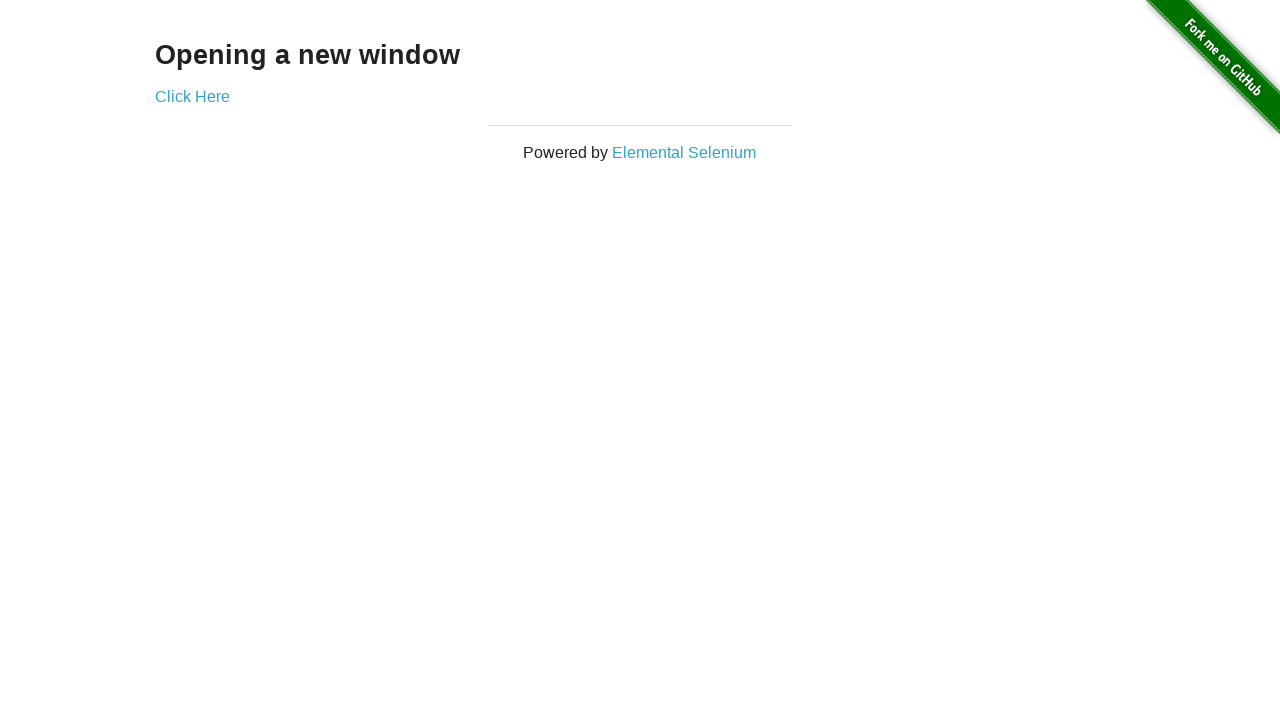

Clicked 'Click Here' link to open new window at (192, 96) on text=Click Here
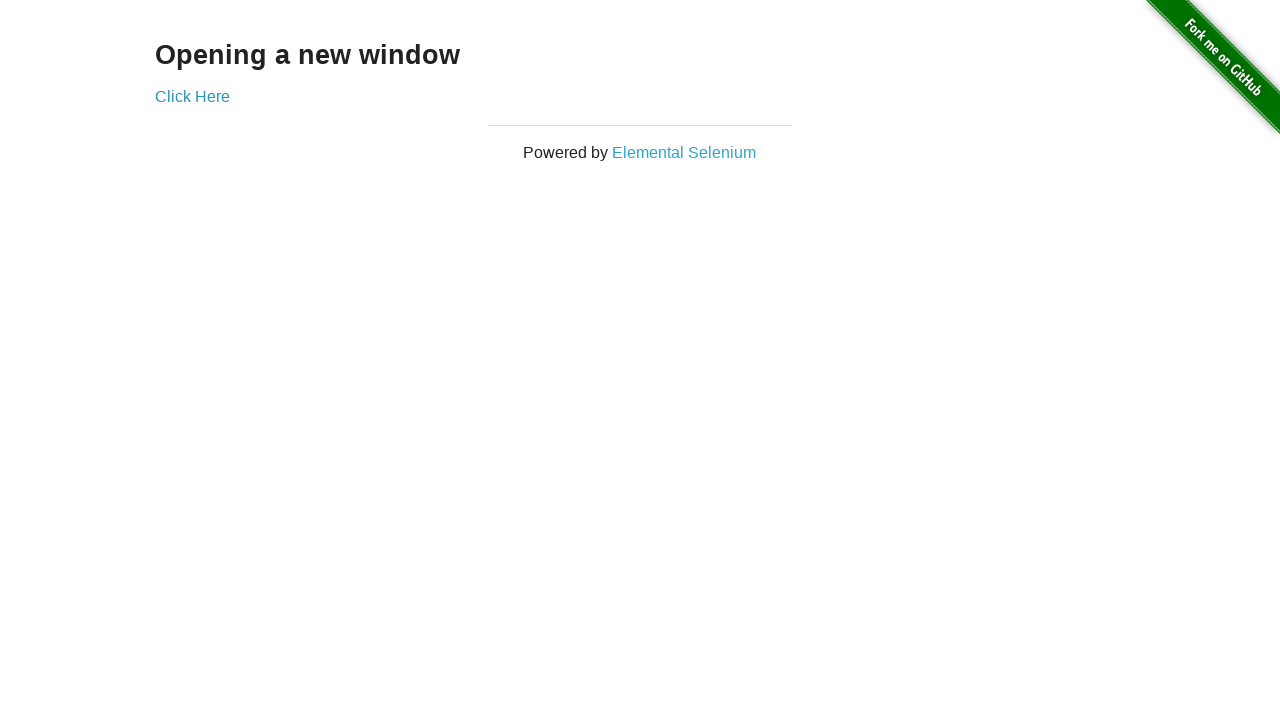

Captured new window page object
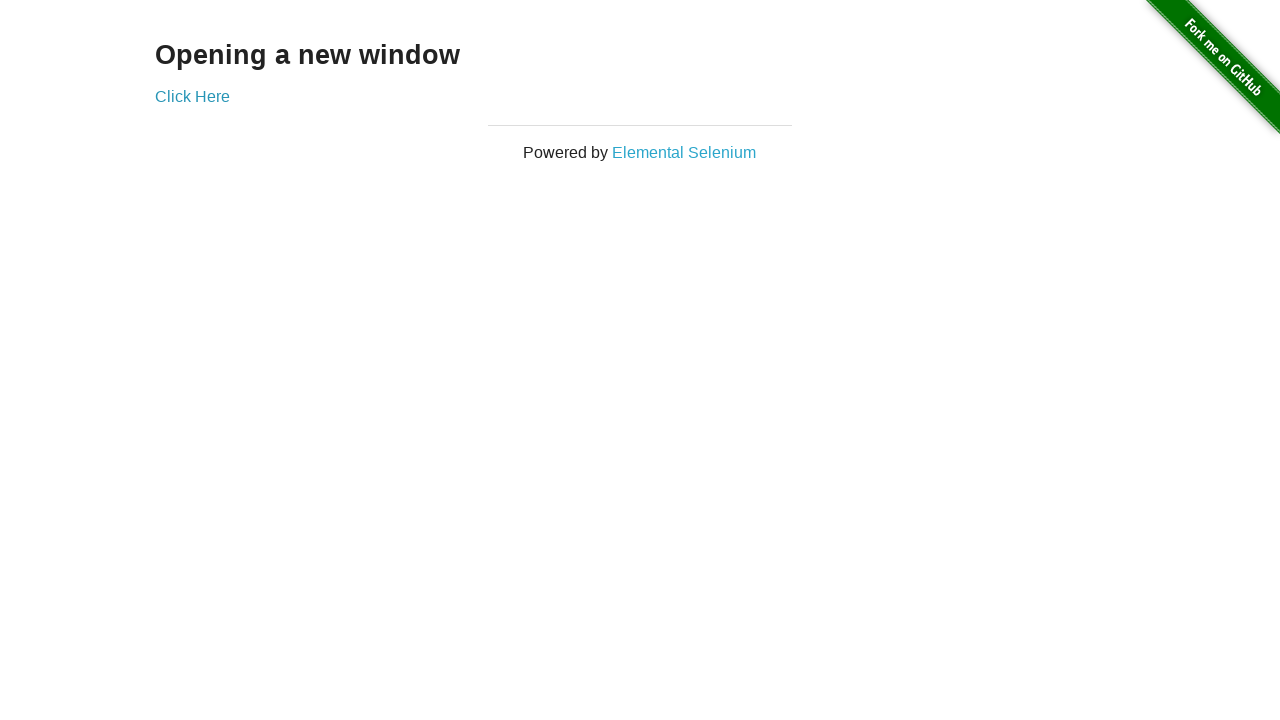

Switched context to new window
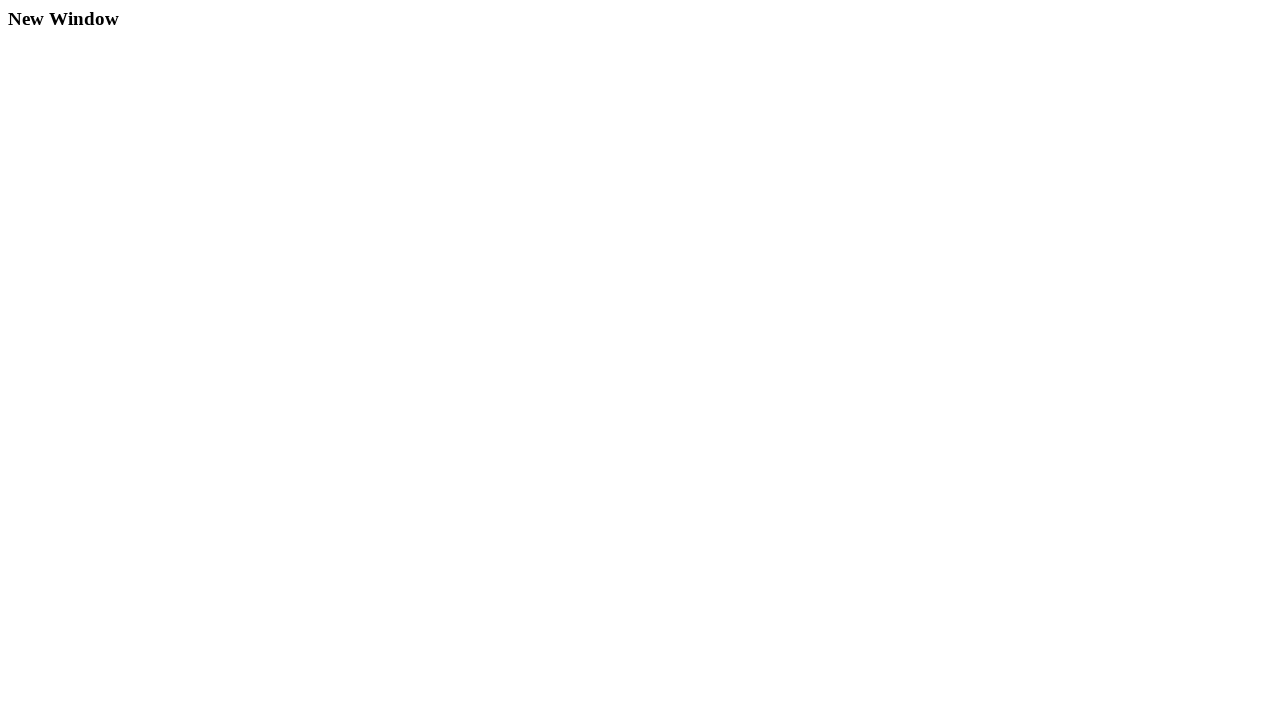

New window page loaded completely
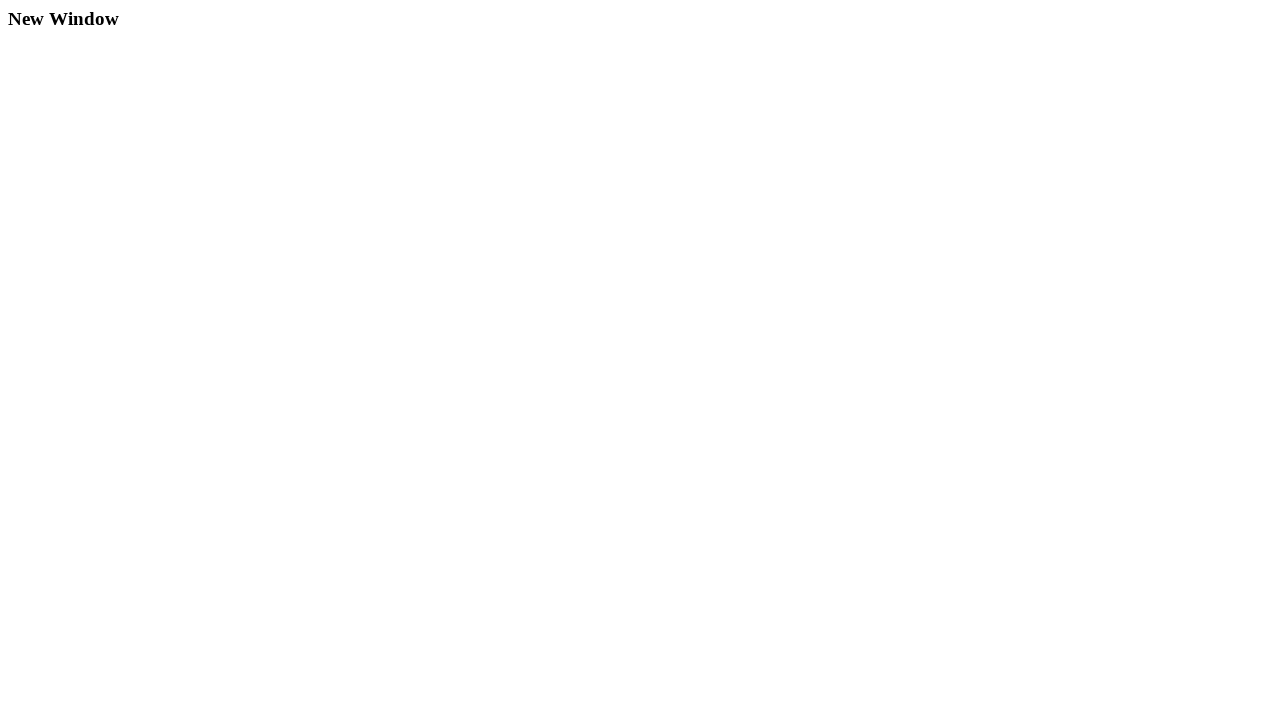

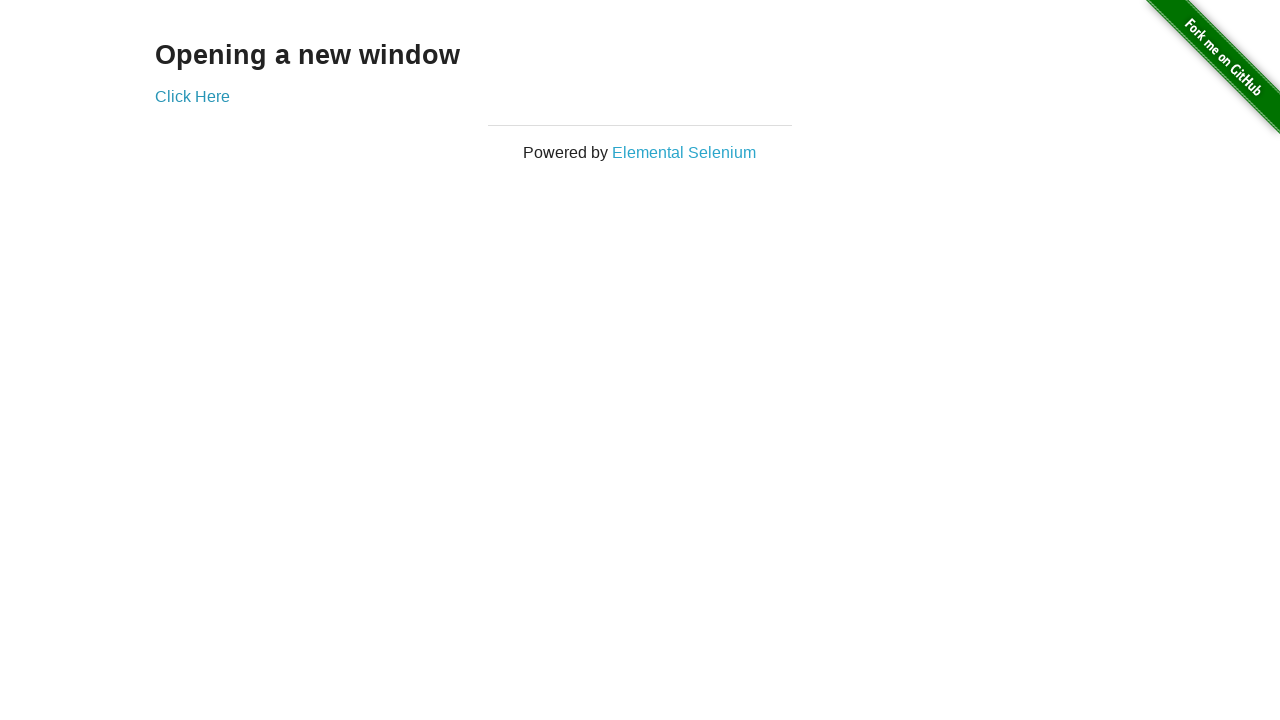